Navigates to an e-commerce site and adds multiple specific items (Carrot, Cucumber, Brocolli) to the shopping cart by iterating through product listings

Starting URL: https://rahulshettyacademy.com/seleniumPractise/#/

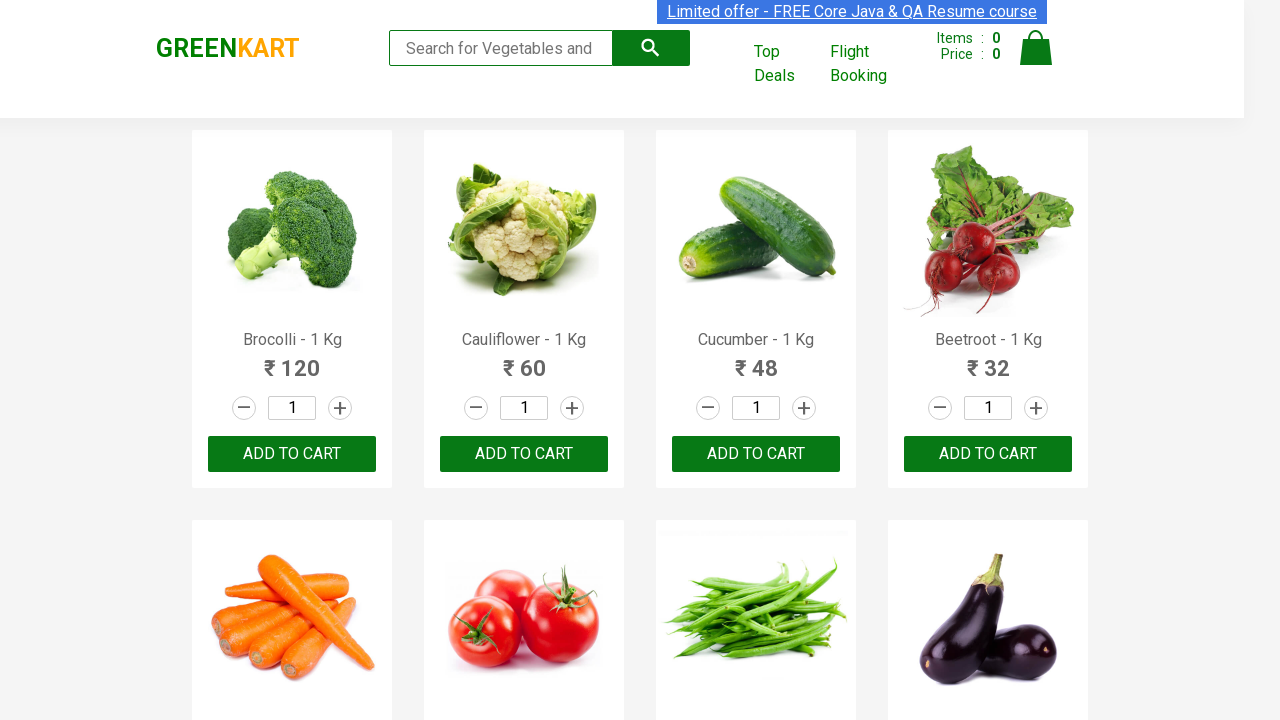

Navigated to e-commerce site
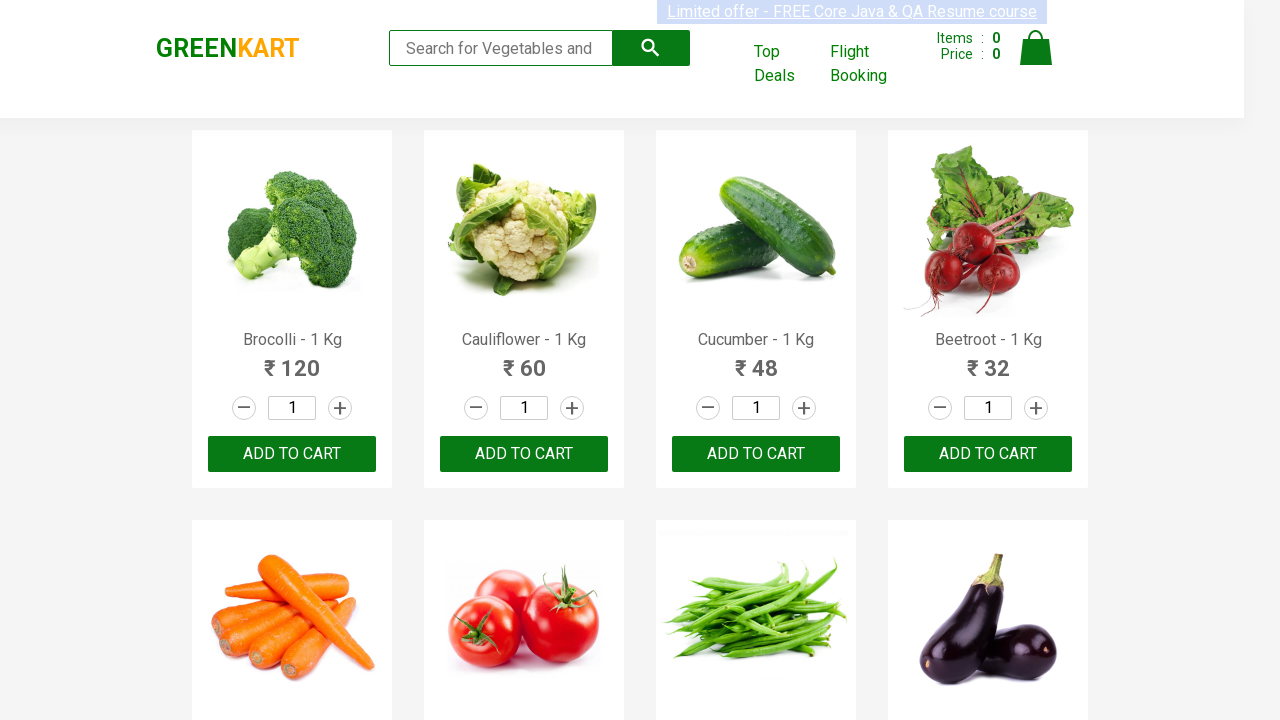

Retrieved all product elements from page
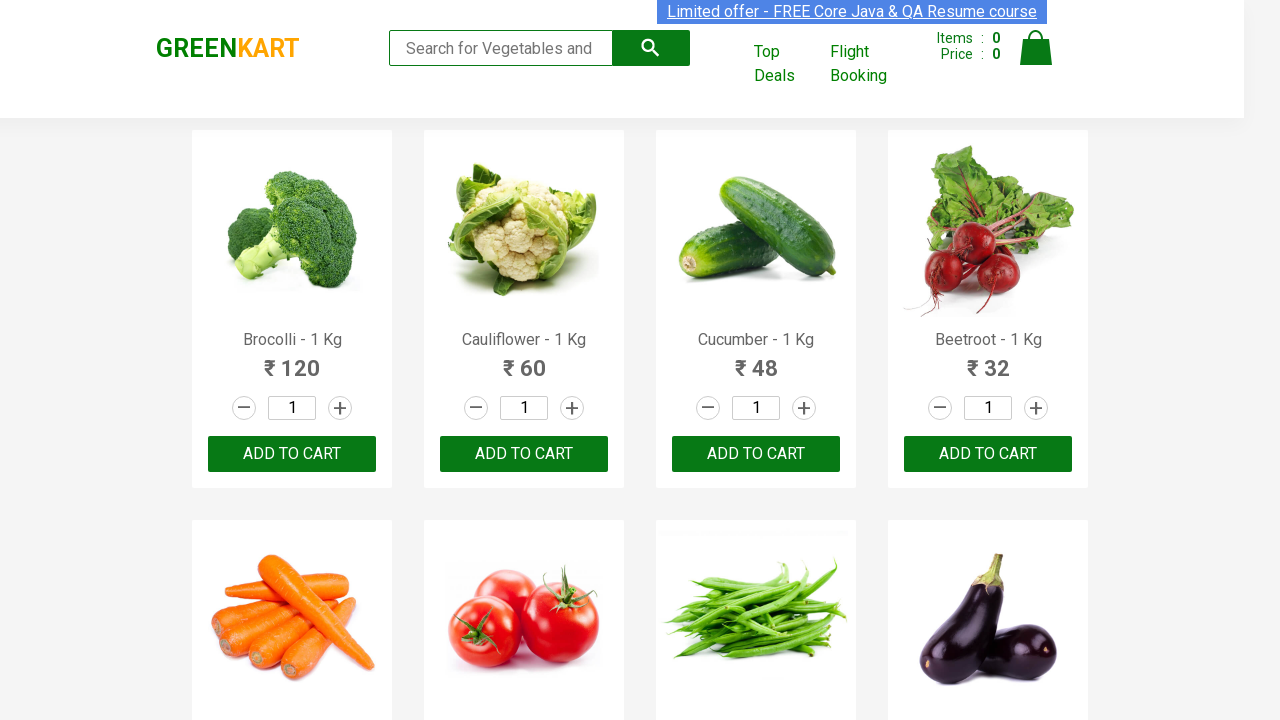

Retrieved product name text: Brocolli - 1 Kg
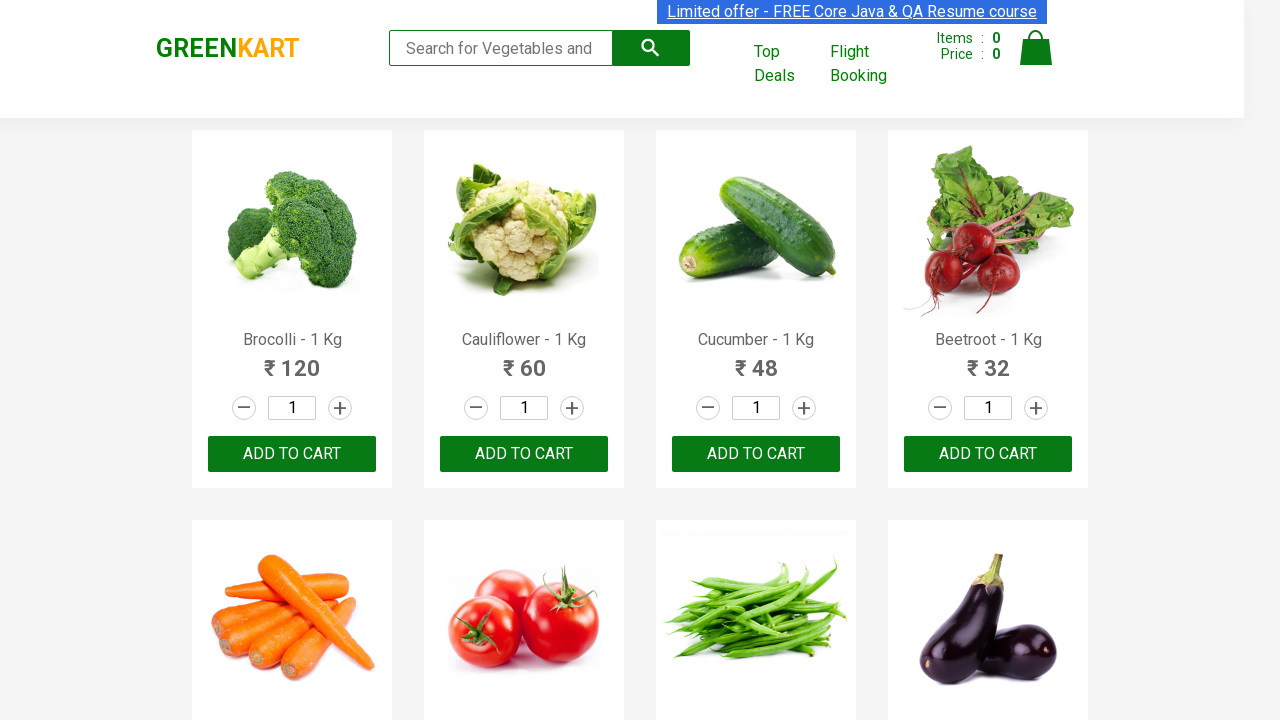

Added Brocolli to shopping cart at (292, 454) on div.product-action > button >> nth=0
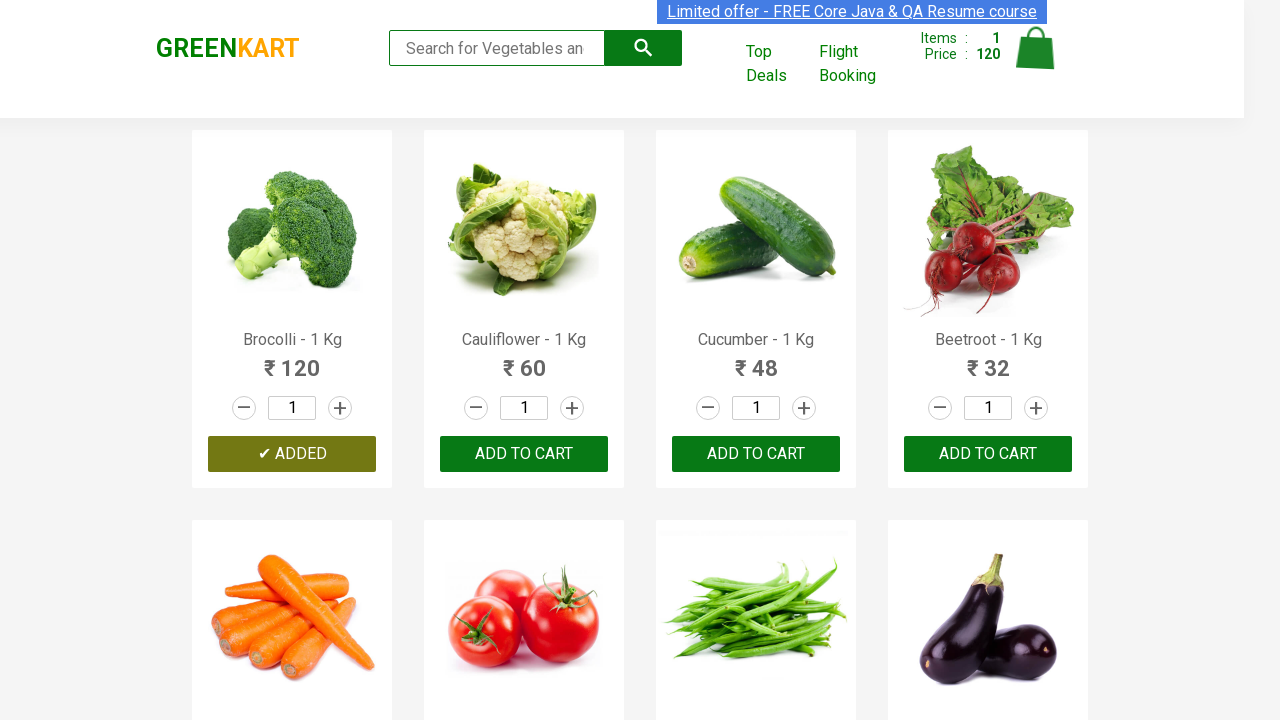

Retrieved product name text: Cauliflower - 1 Kg
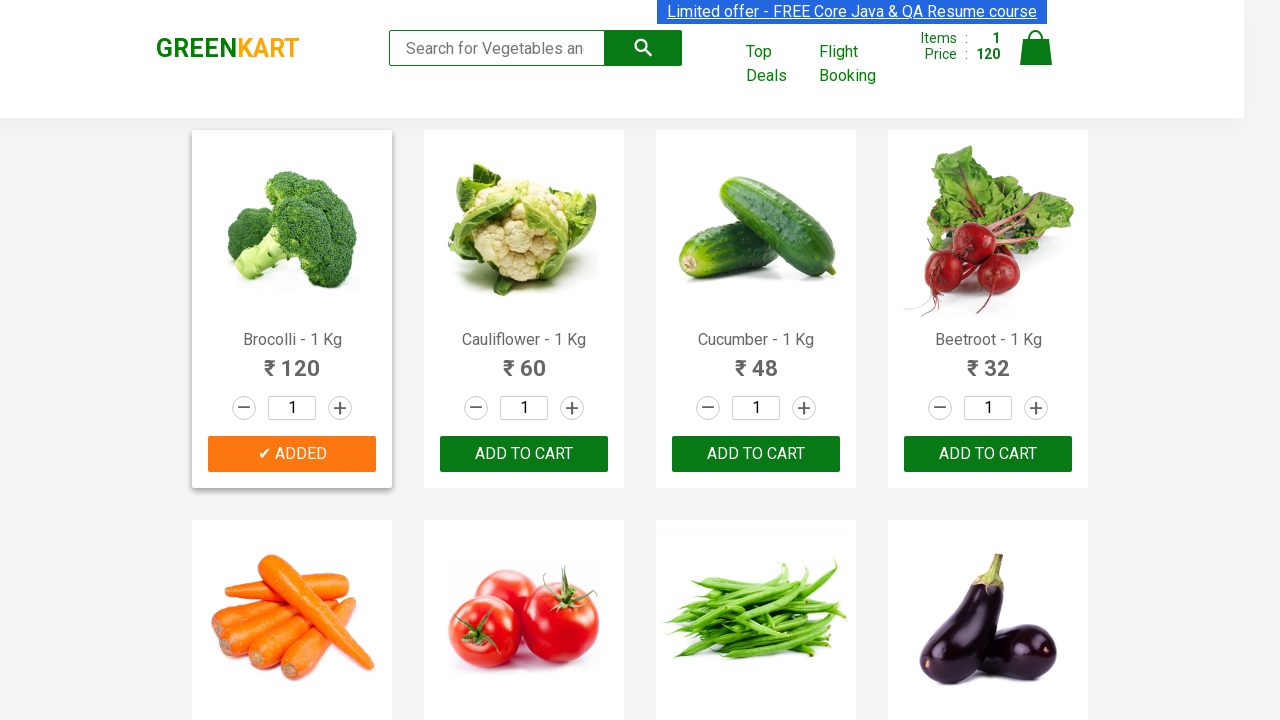

Retrieved product name text: Cucumber - 1 Kg
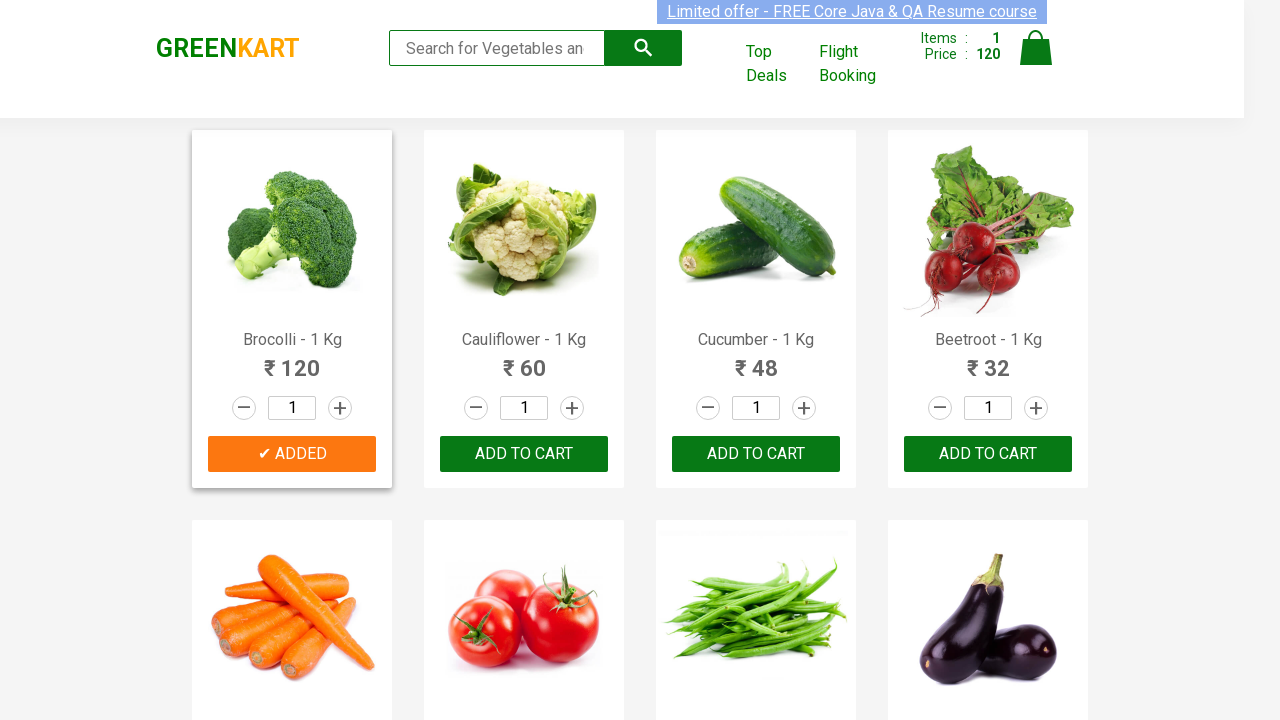

Added Cucumber to shopping cart at (756, 454) on div.product-action > button >> nth=2
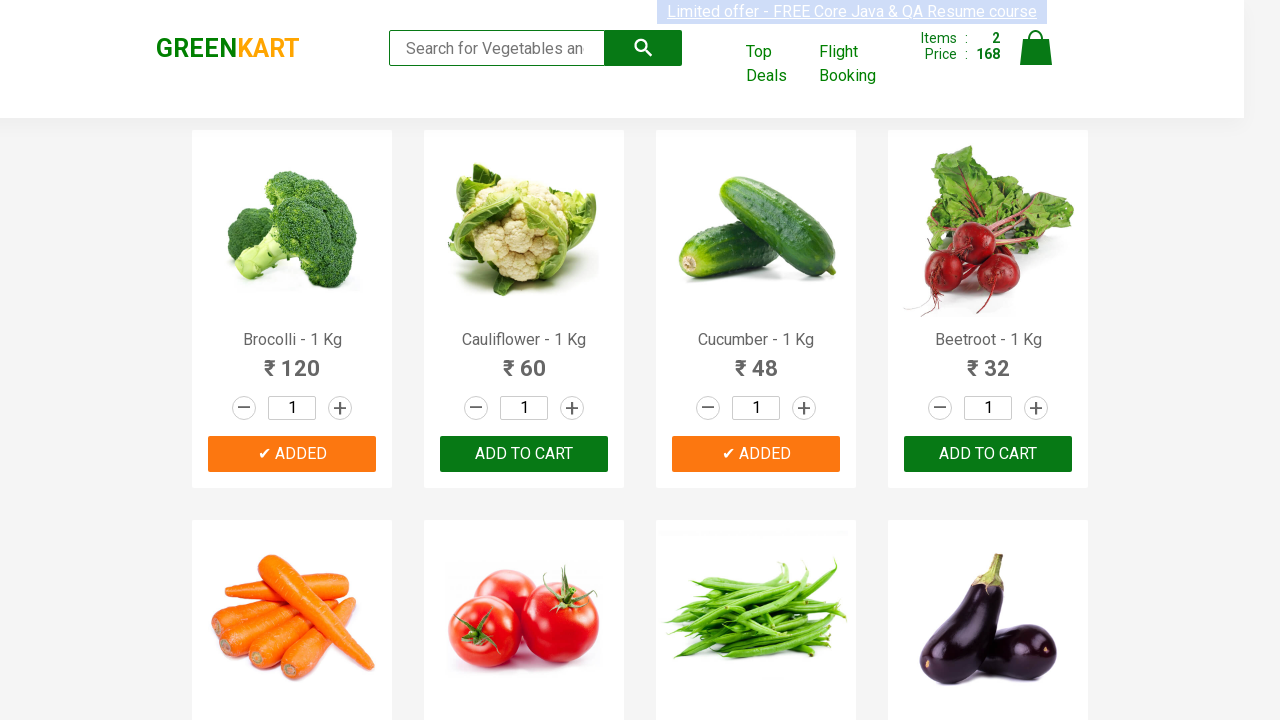

Retrieved product name text: Beetroot - 1 Kg
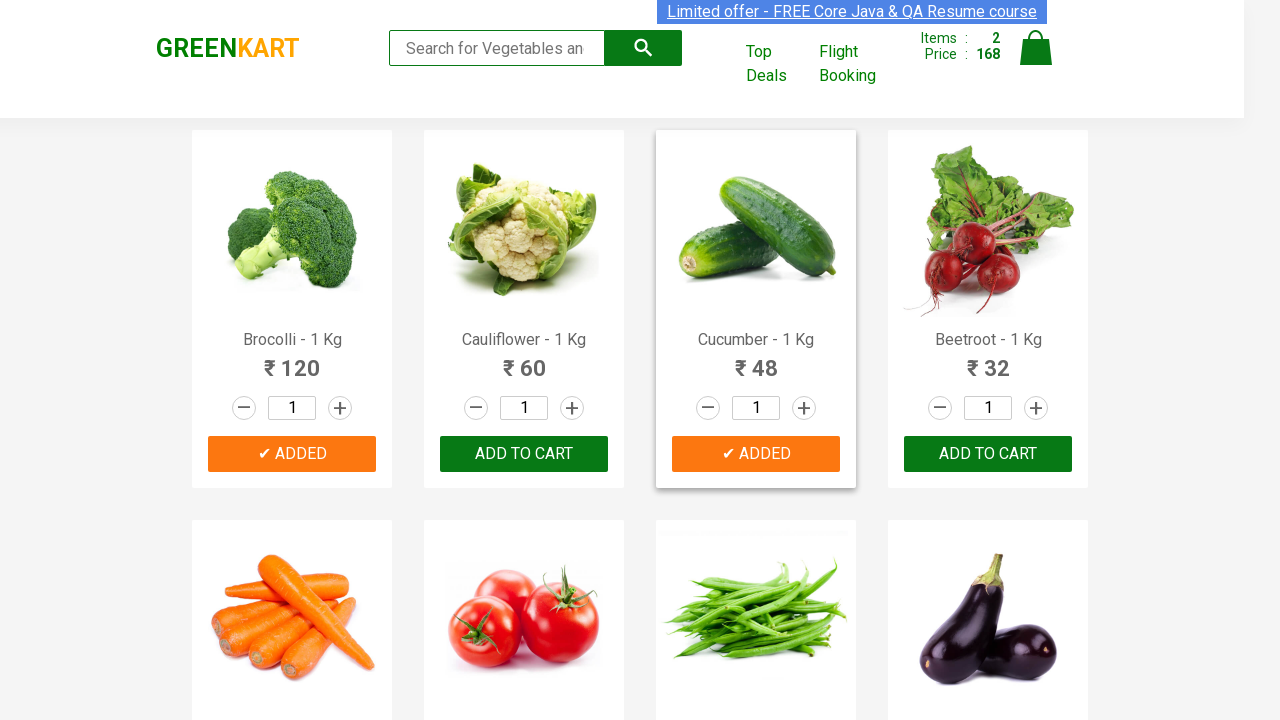

Retrieved product name text: Carrot - 1 Kg
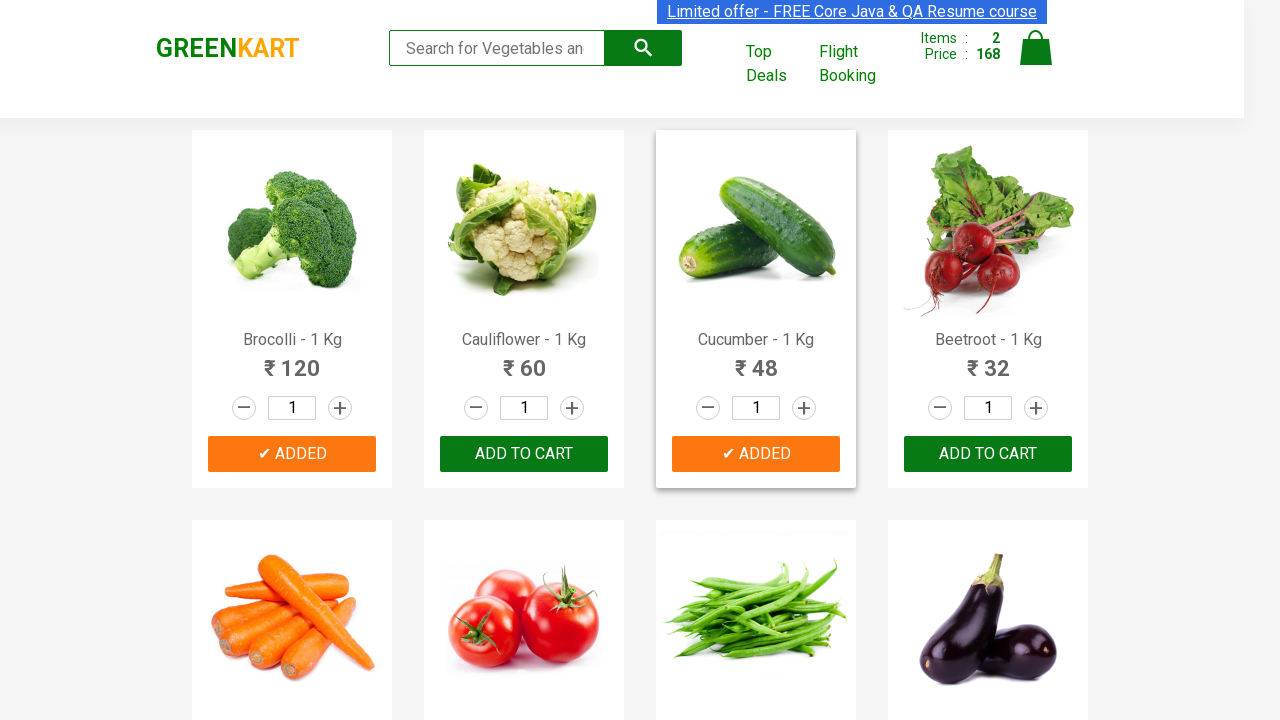

Added Carrot to shopping cart at (292, 360) on div.product-action > button >> nth=4
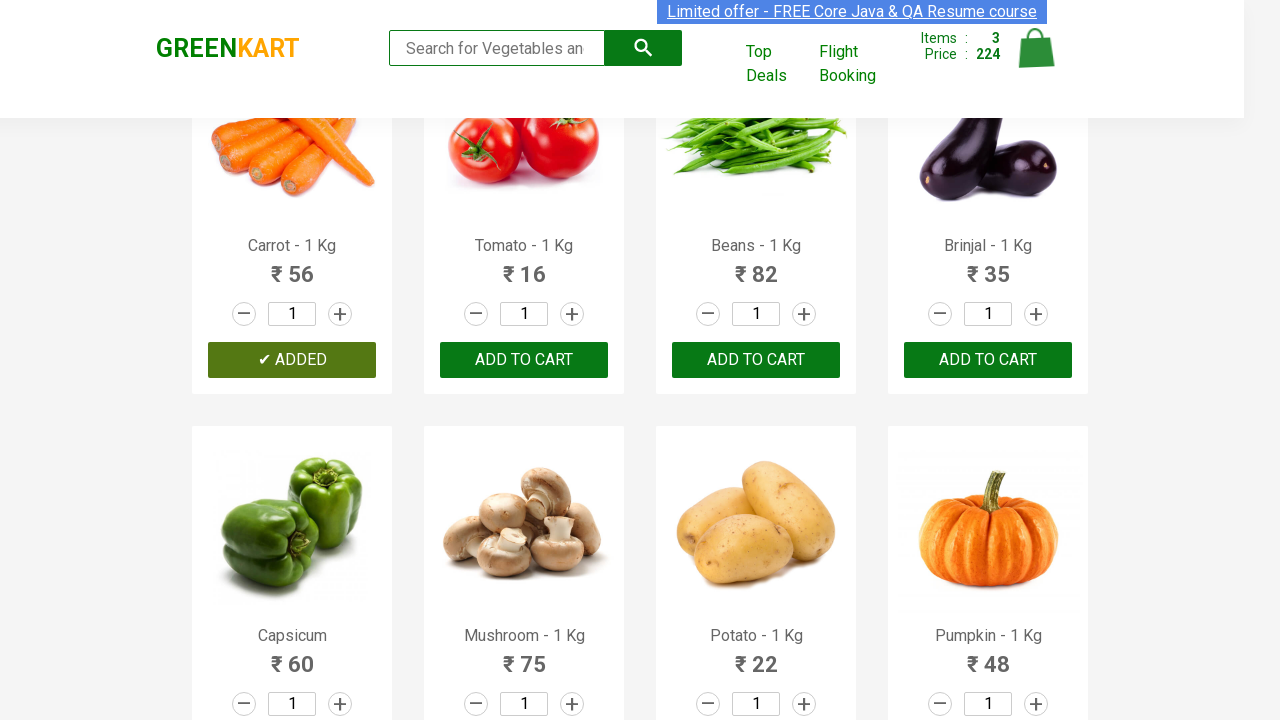

All required items have been added to cart
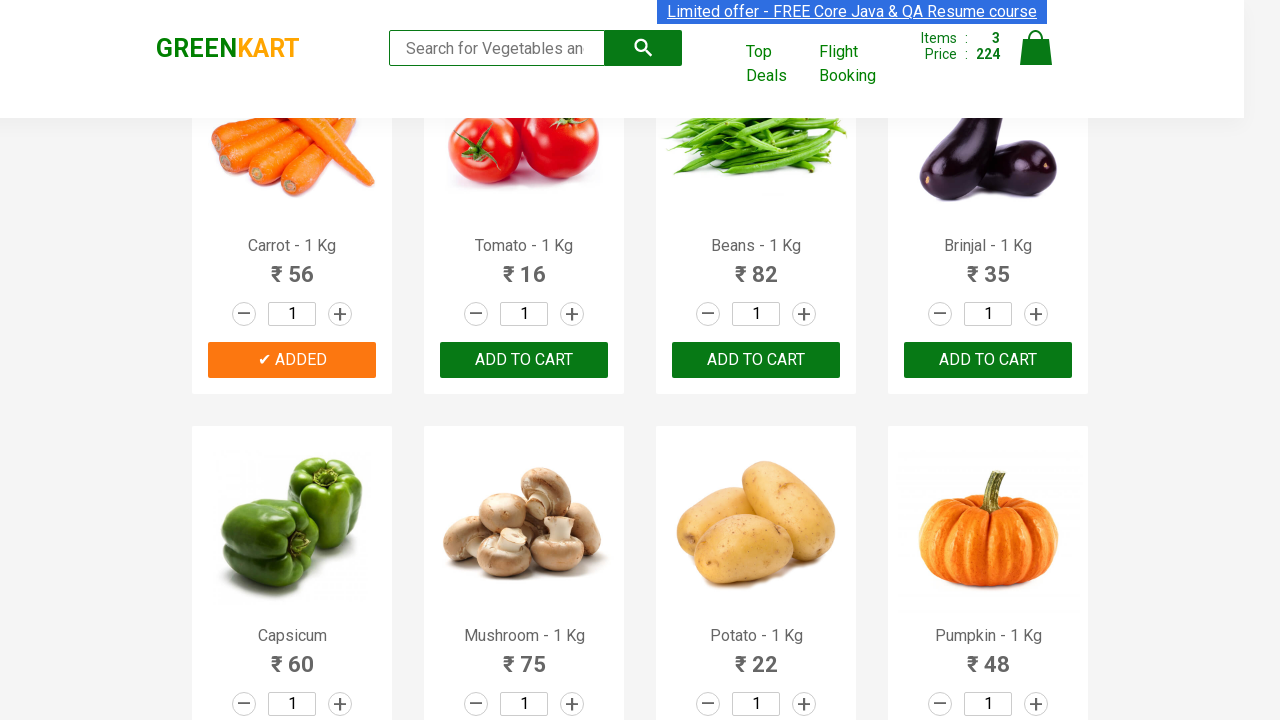

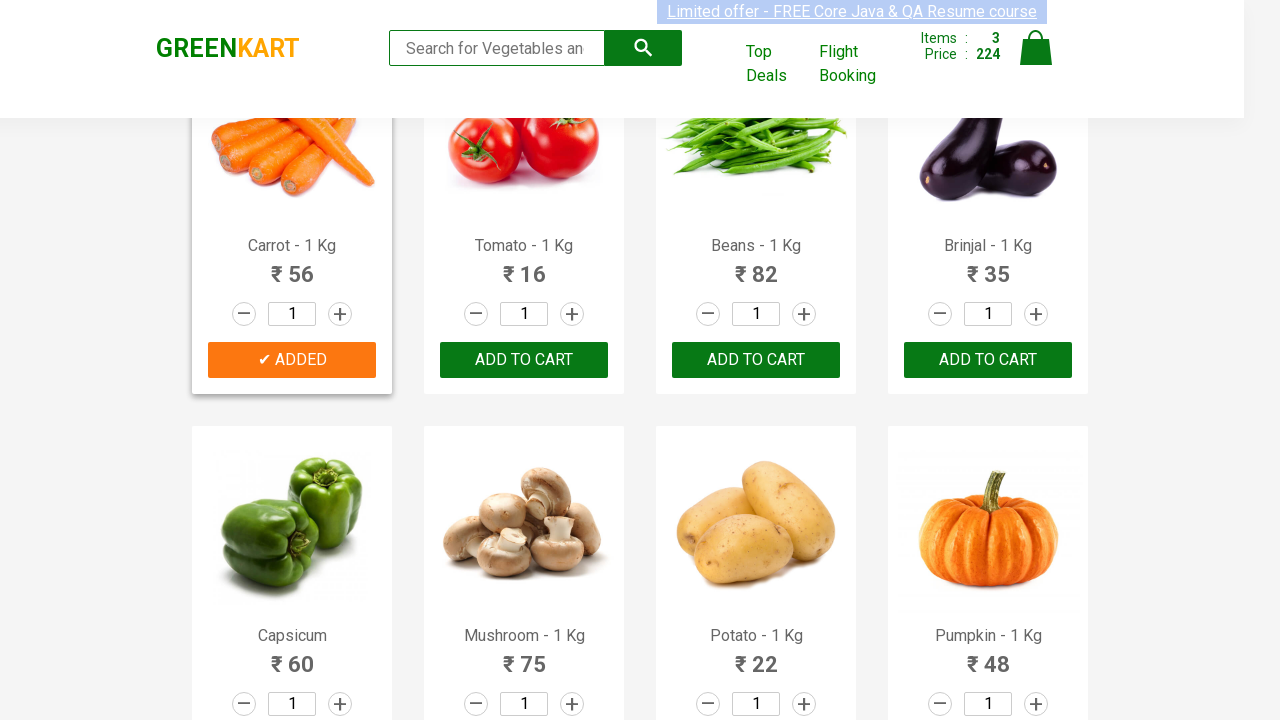